Navigates to Anime News Network and clicks on the Anime, Manga, and News filter options to filter the news feed.

Starting URL: https://www.animenewsnetwork.com/

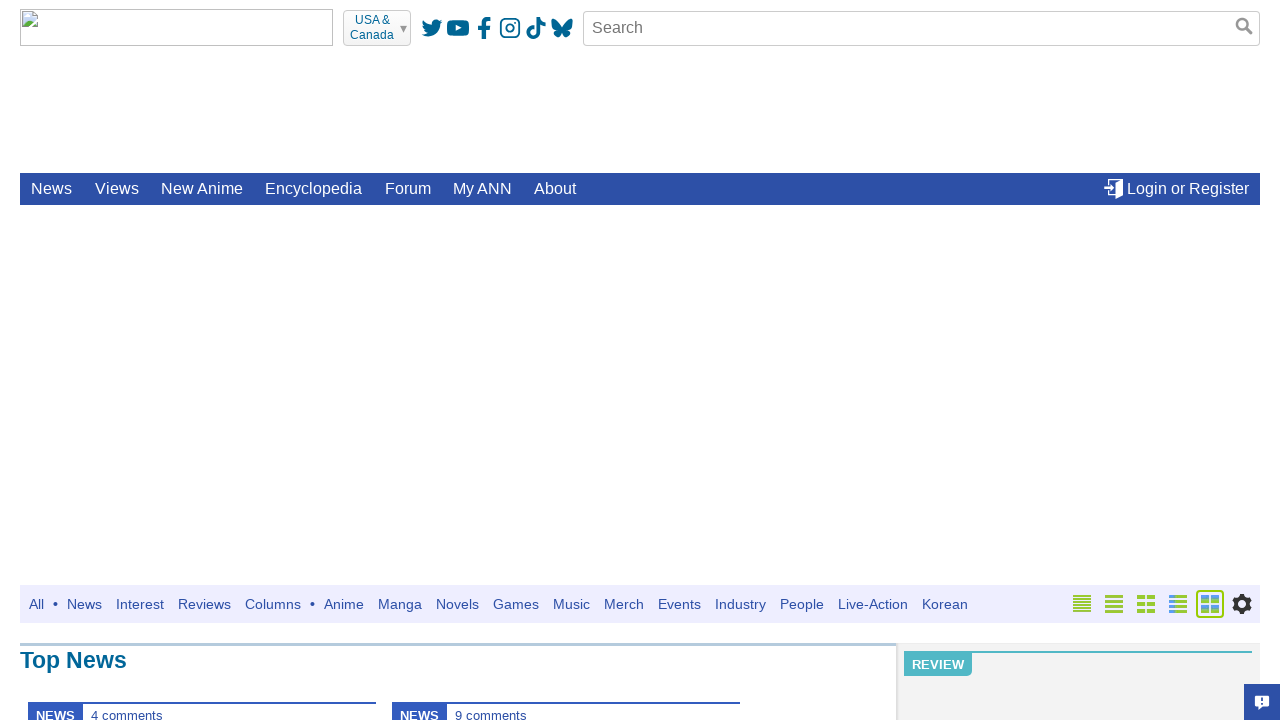

Waited for page to load (domcontentloaded state)
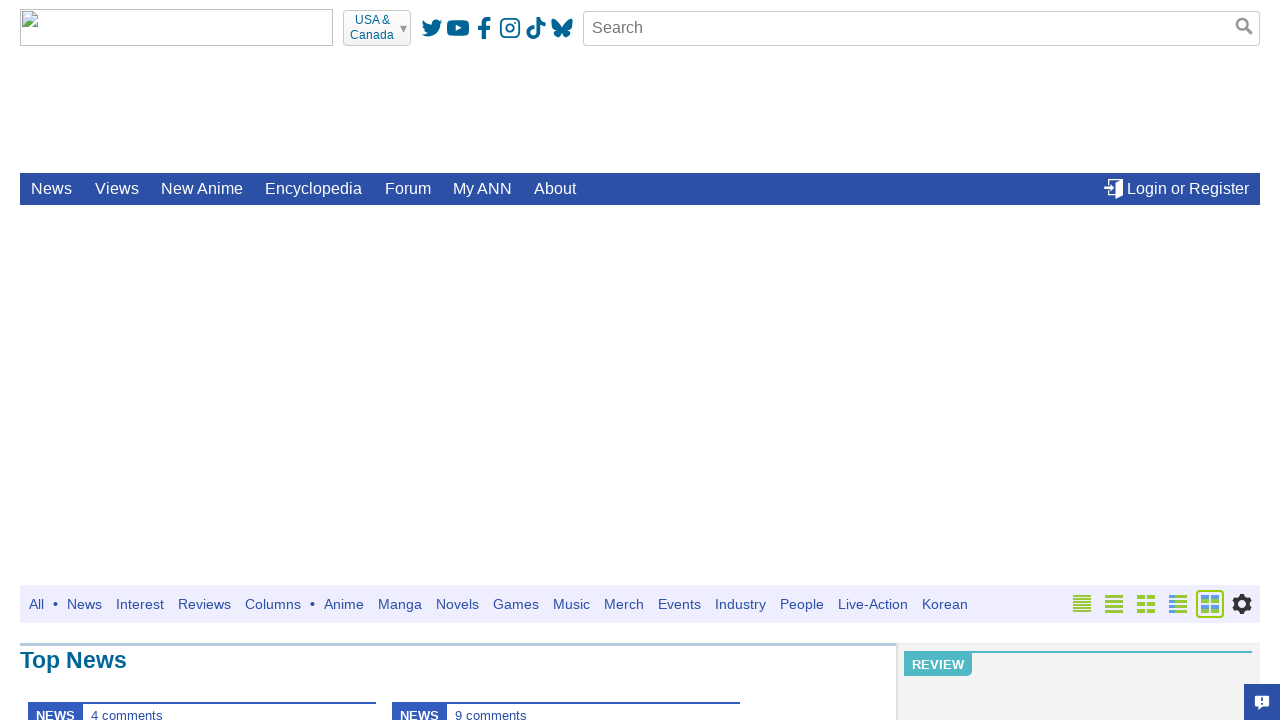

Clicked on Anime topic filter at (344, 604) on xpath=//span[text()='Anime']
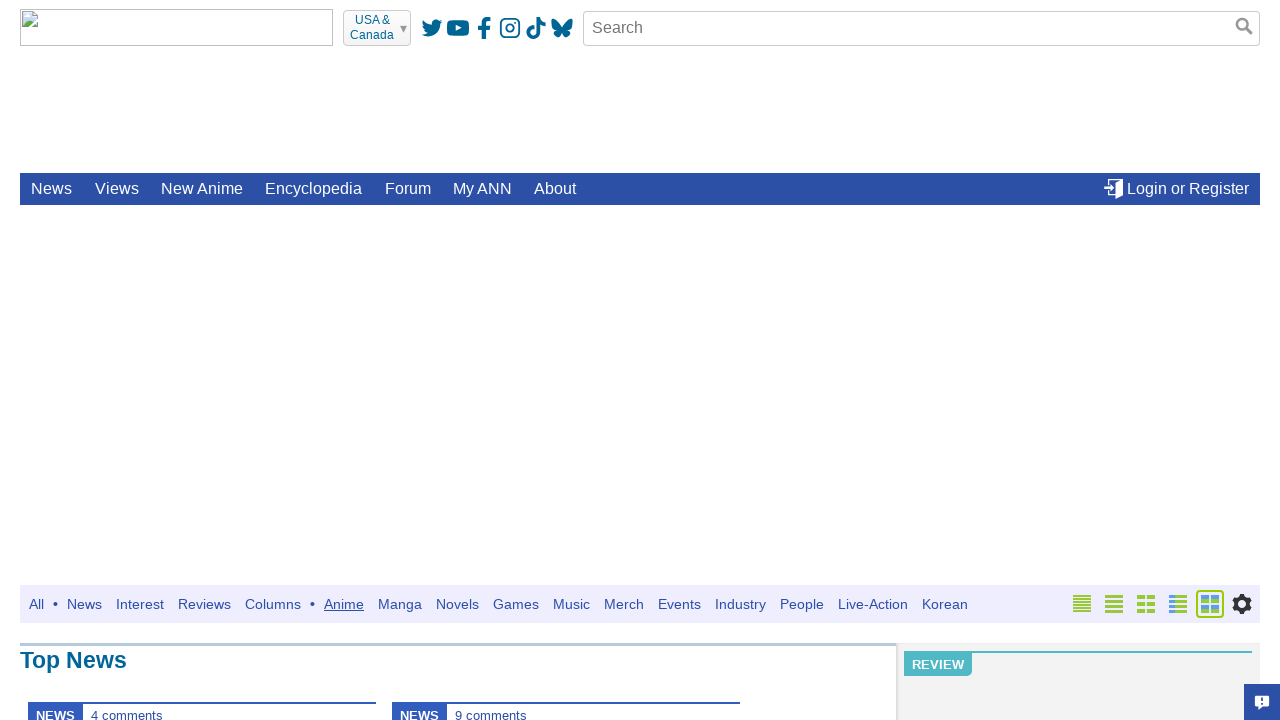

Clicked on Manga topic filter at (400, 604) on xpath=//span[text()='Manga']
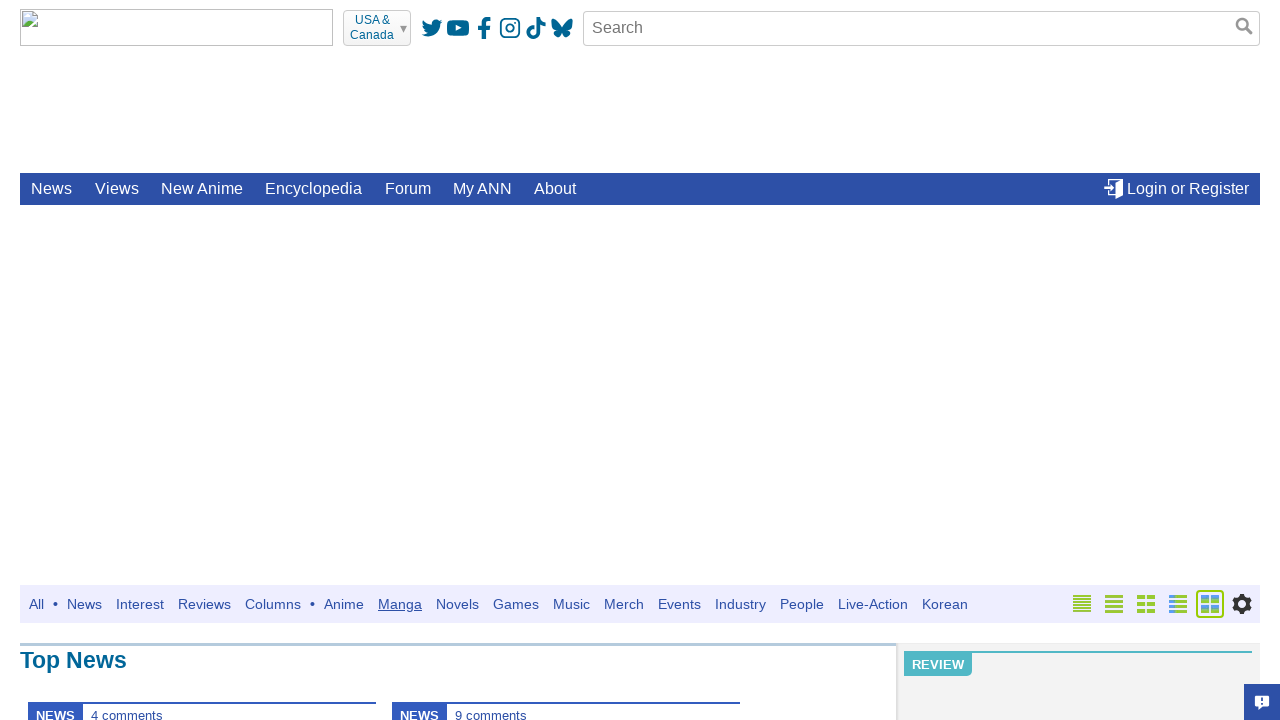

Clicked on News topic filter at (84, 604) on xpath=//span/span[text()='News']
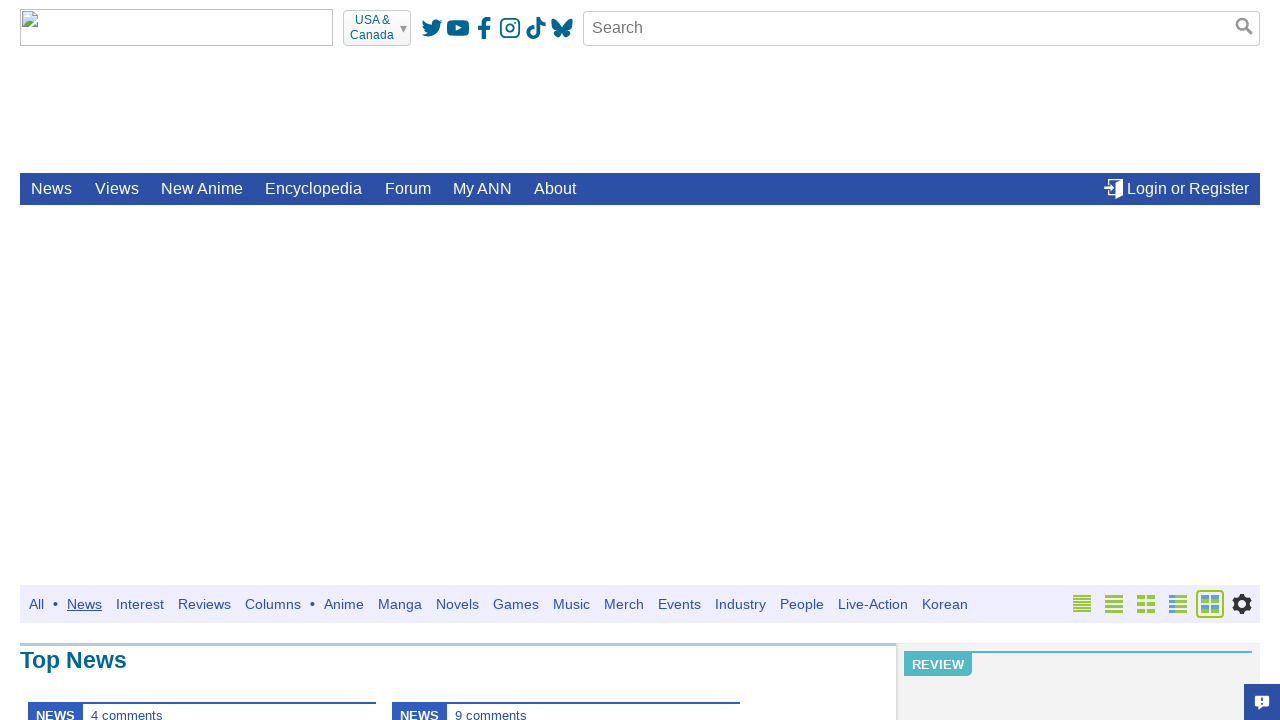

News feed updated with filtered content
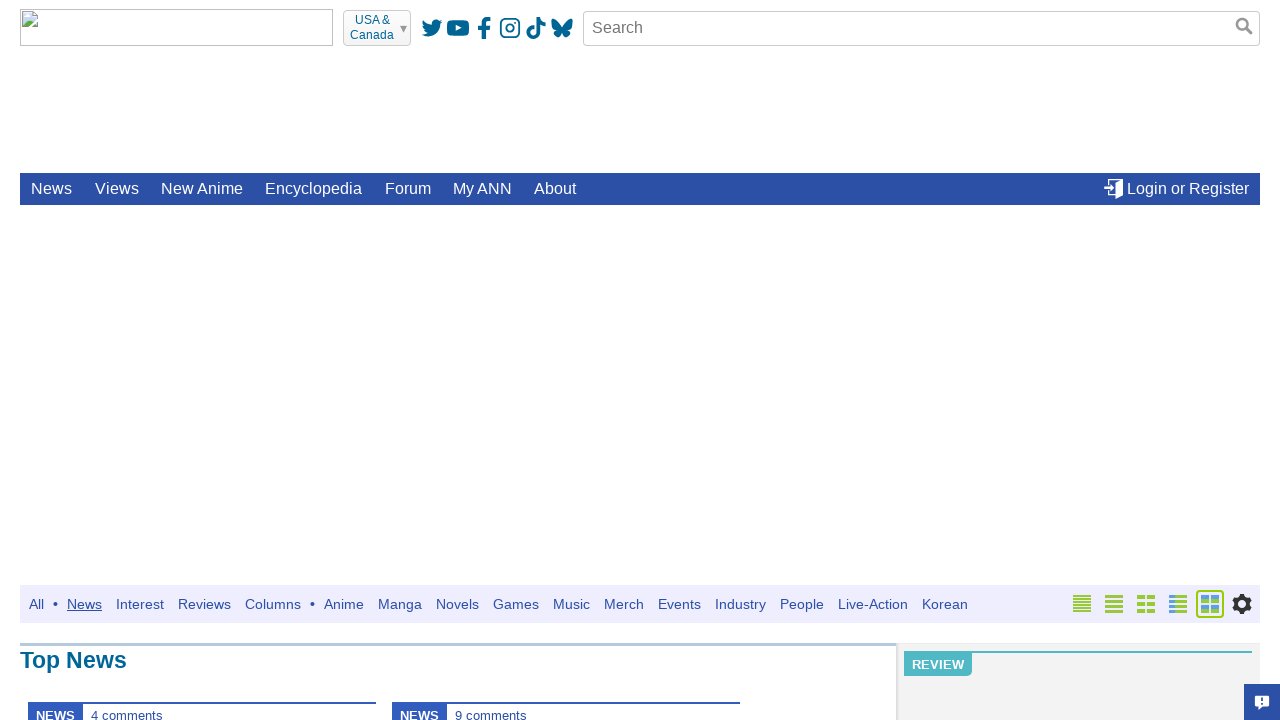

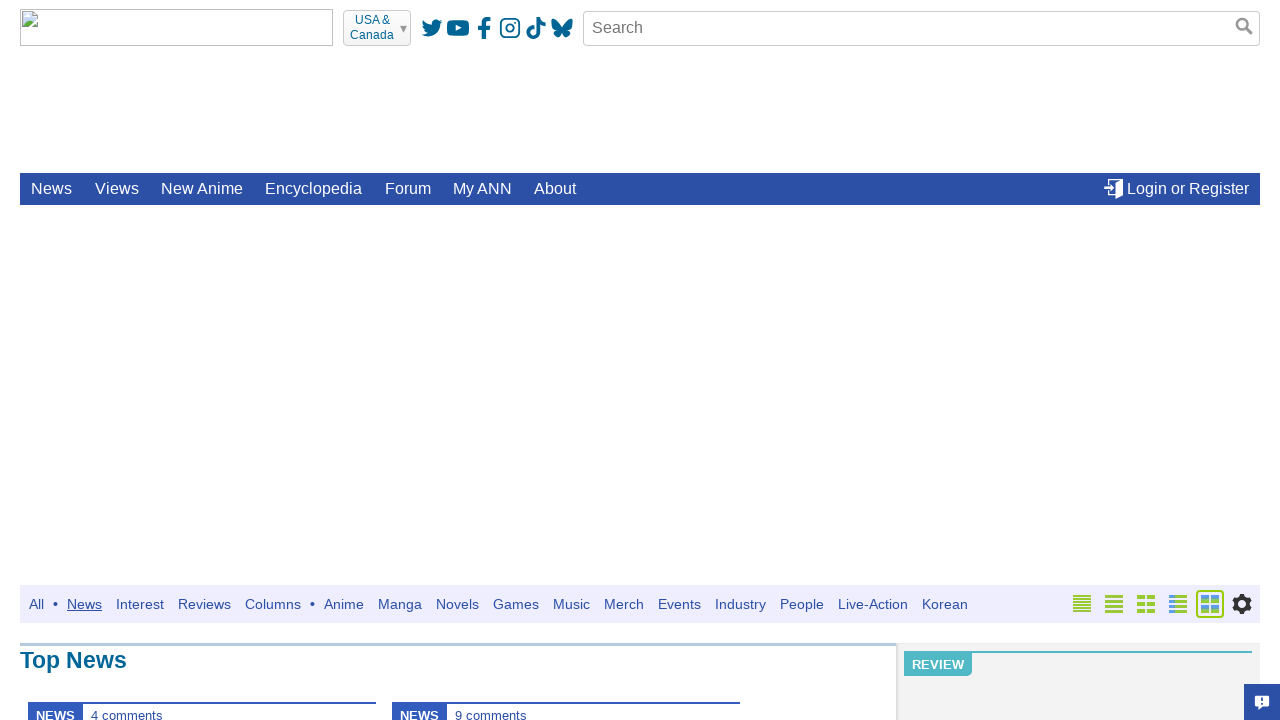